Navigates to MakeMyTrip website, verifies the page title, refreshes the page, and retrieves current URL and window handles

Starting URL: https://www.makemytrip.com/

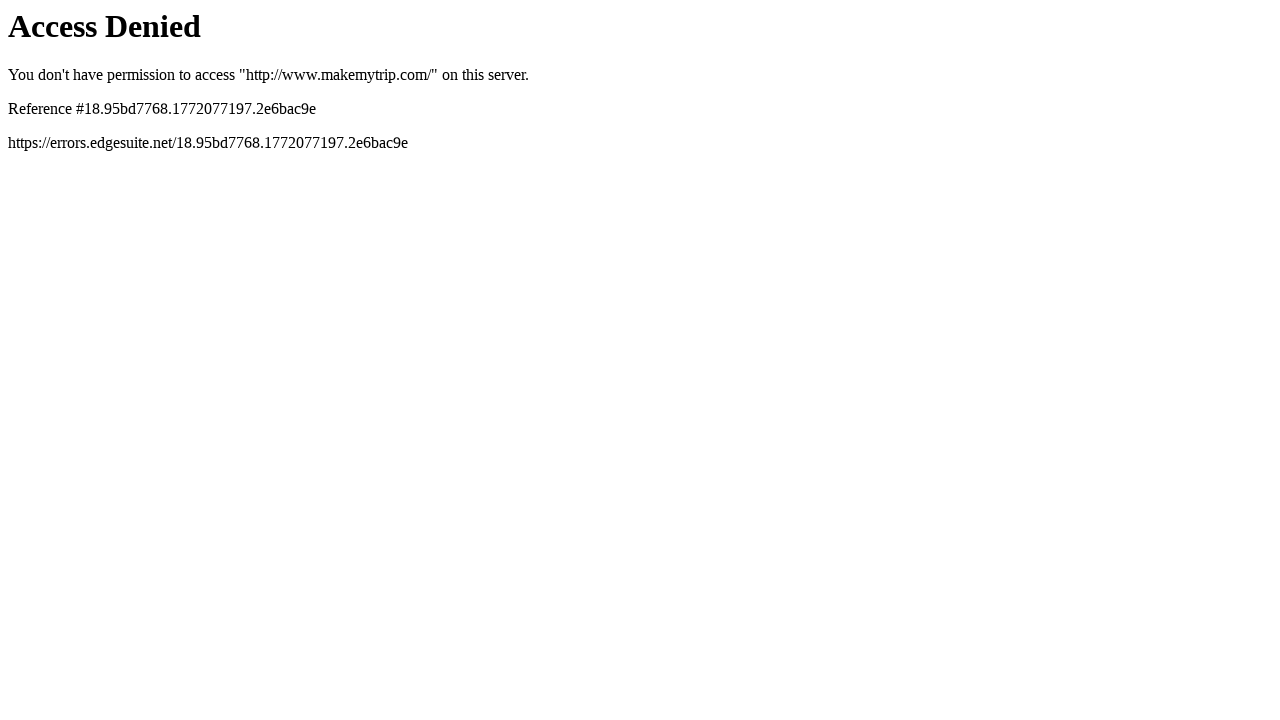

Retrieved page title
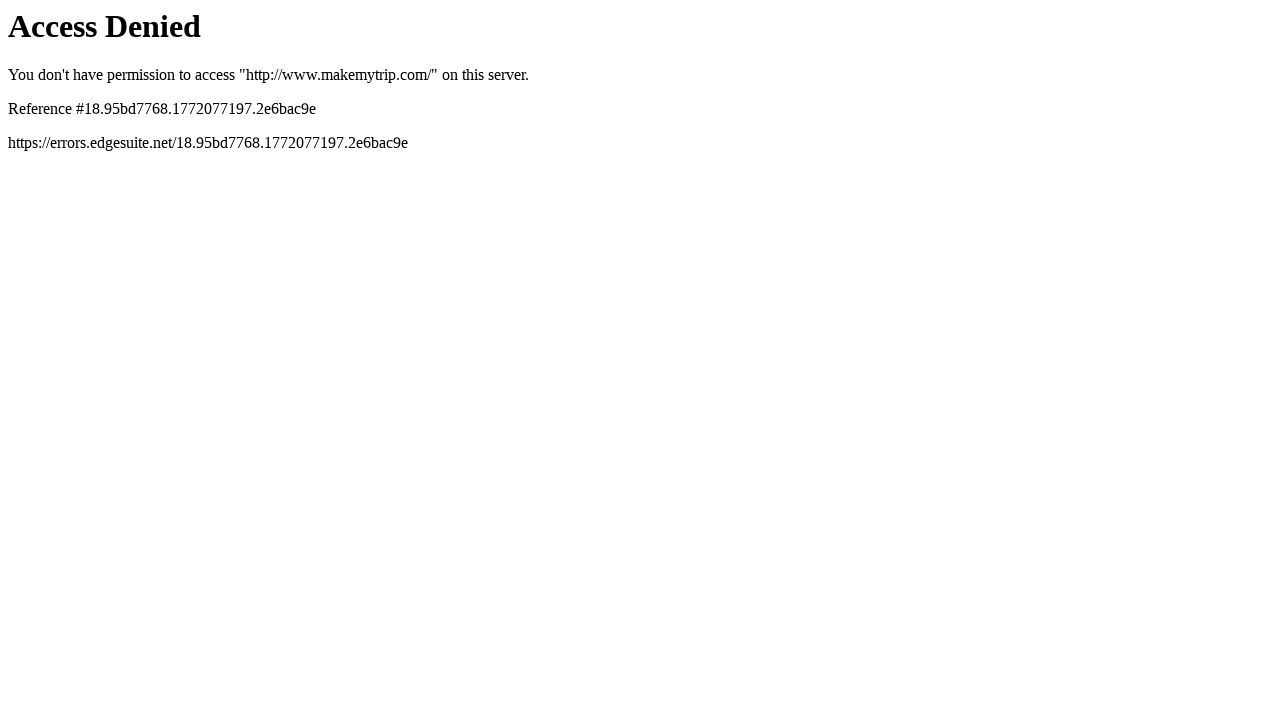

Page title does not match expected MakeMyTrip welcome page
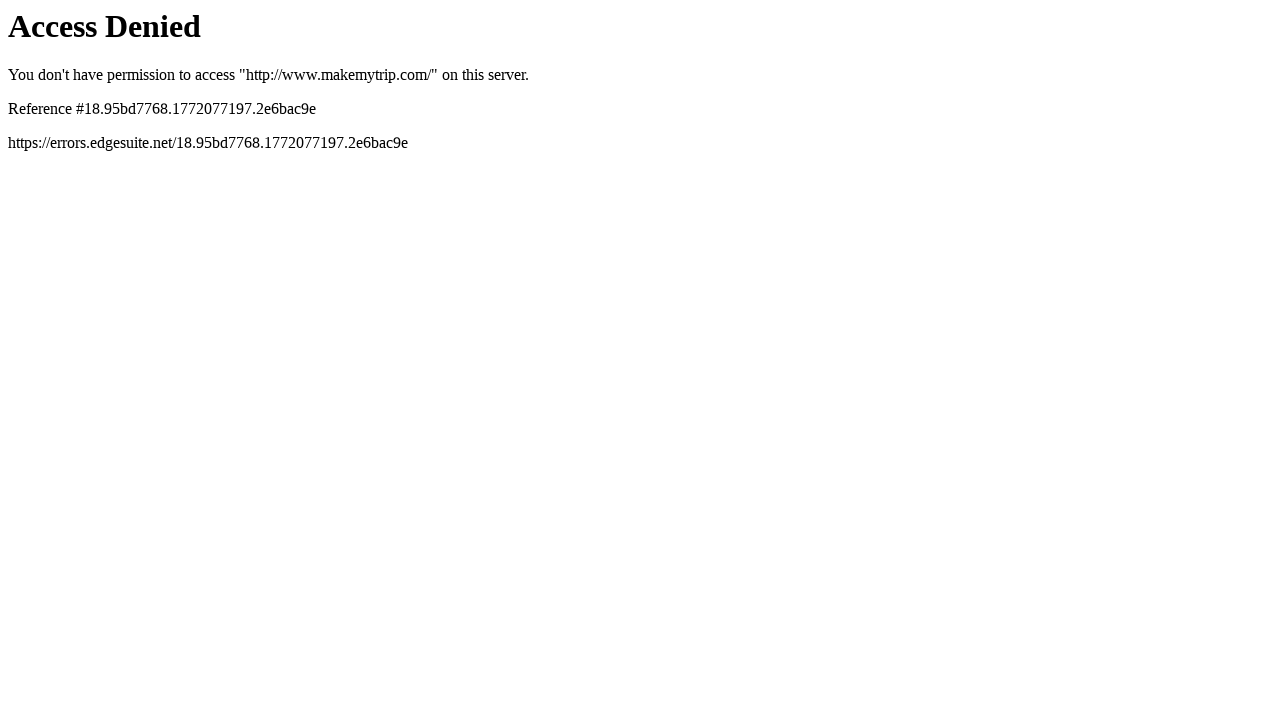

Refreshed the page
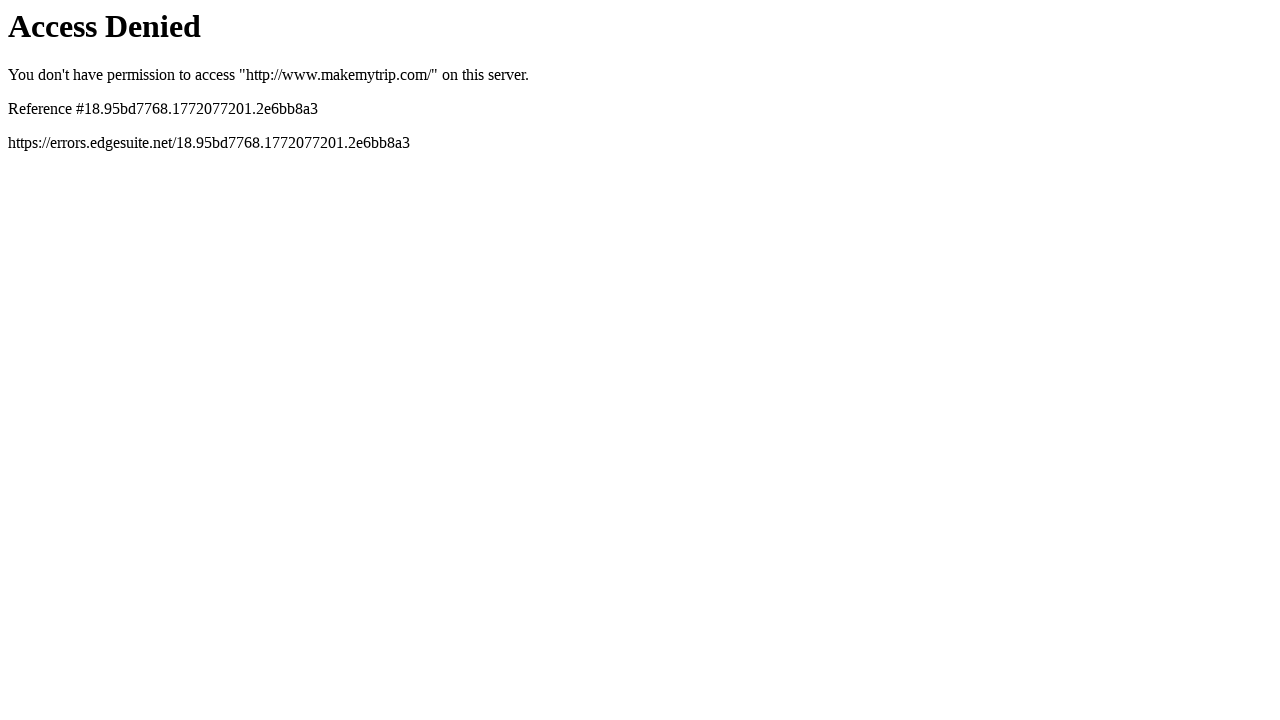

Retrieved current URL
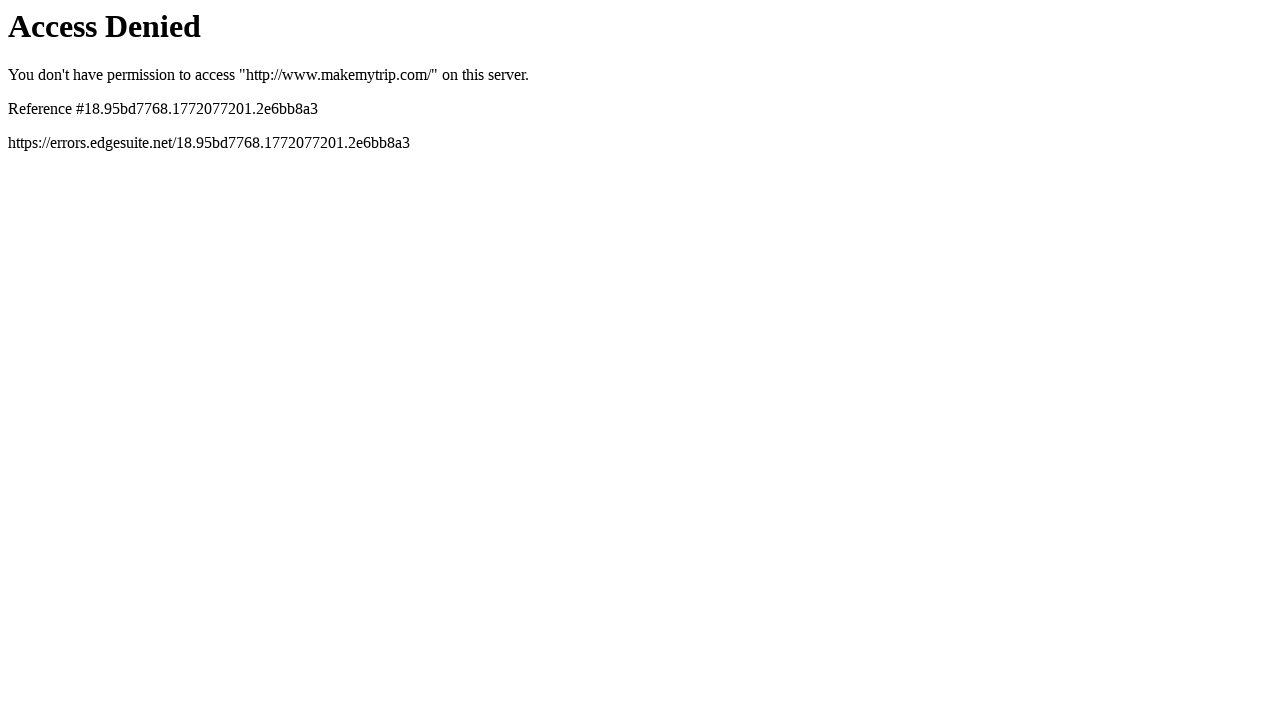

Retrieved all pages/tabs from context
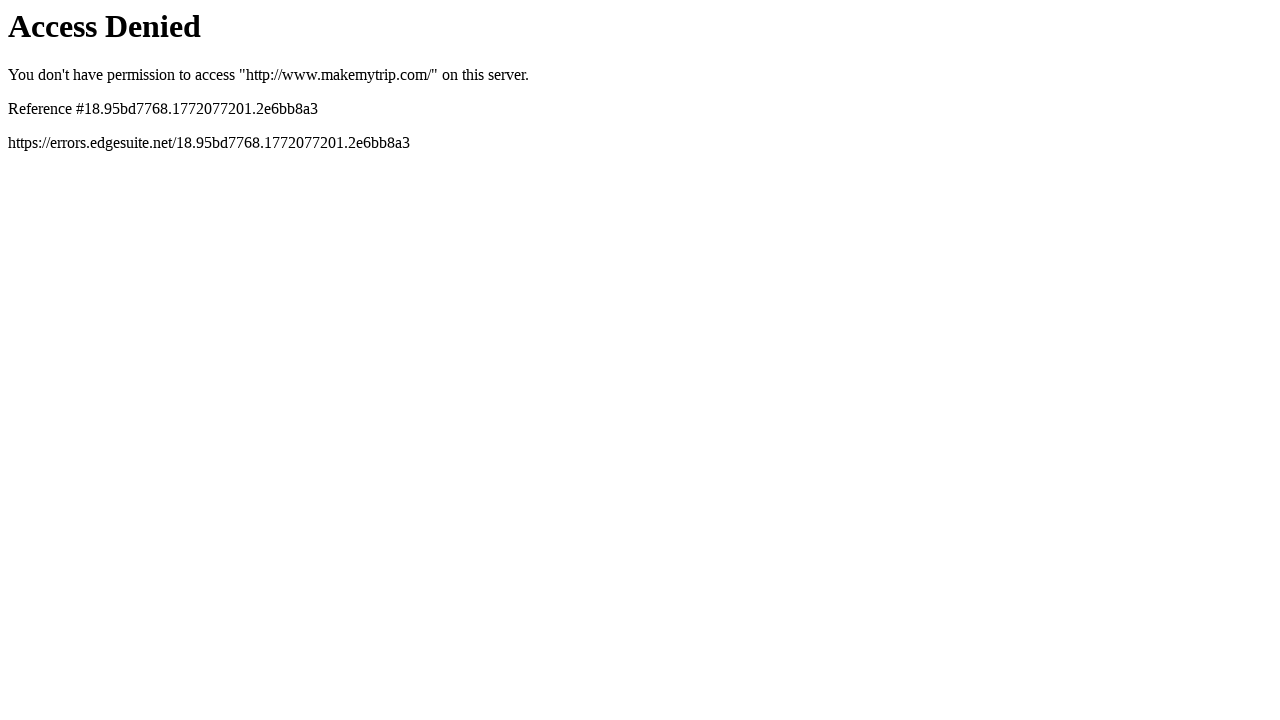

Listed page URL: https://www.makemytrip.com/
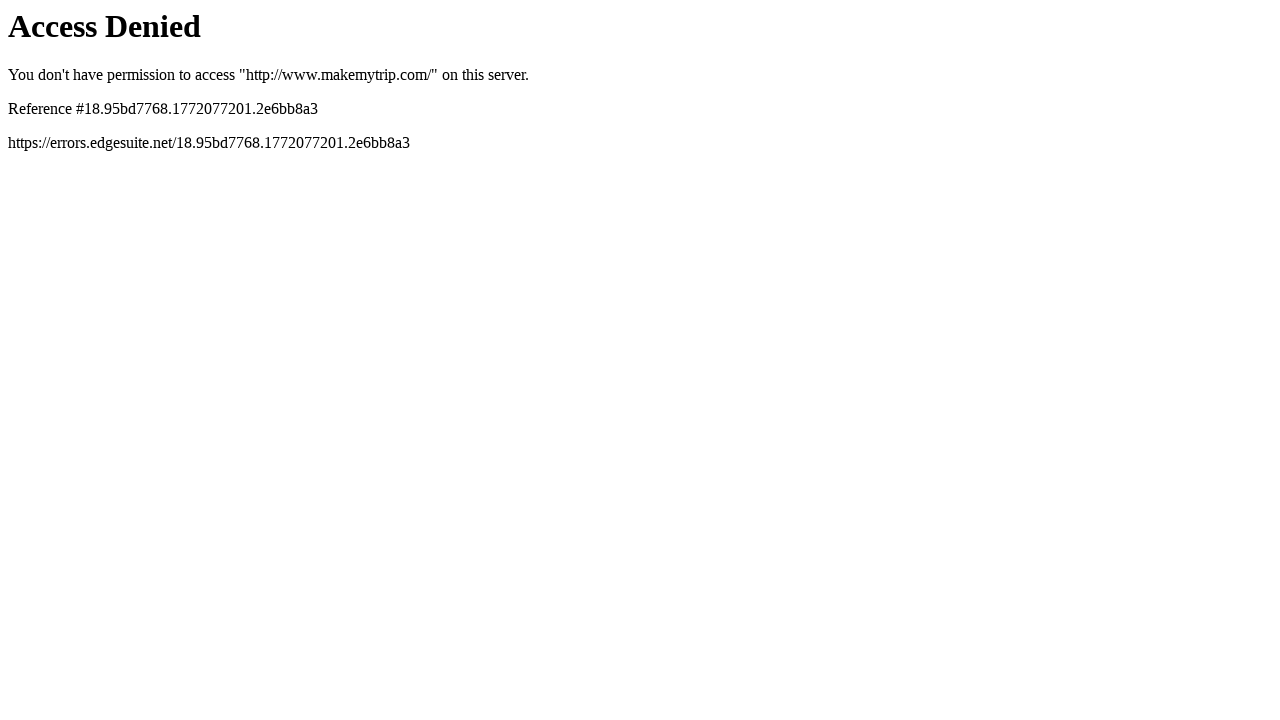

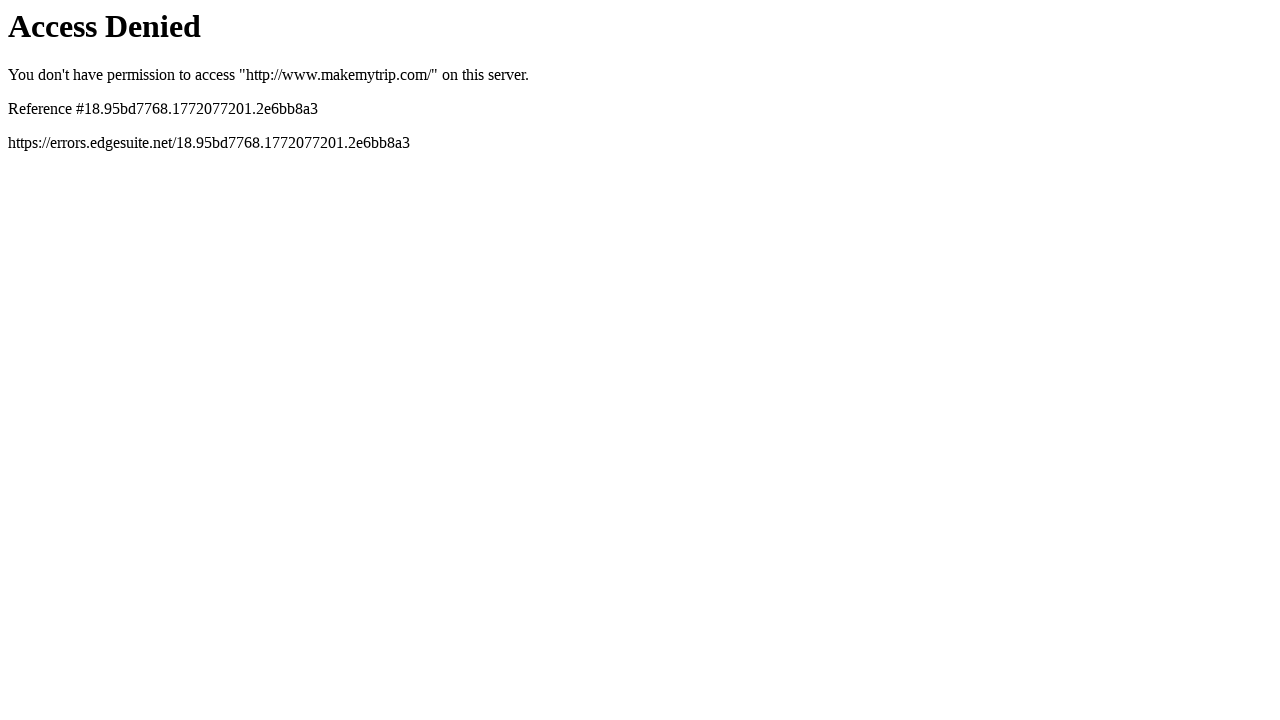